Tests hover functionality by moving the mouse over the third figure element on the page

Starting URL: https://the-internet.herokuapp.com/hovers

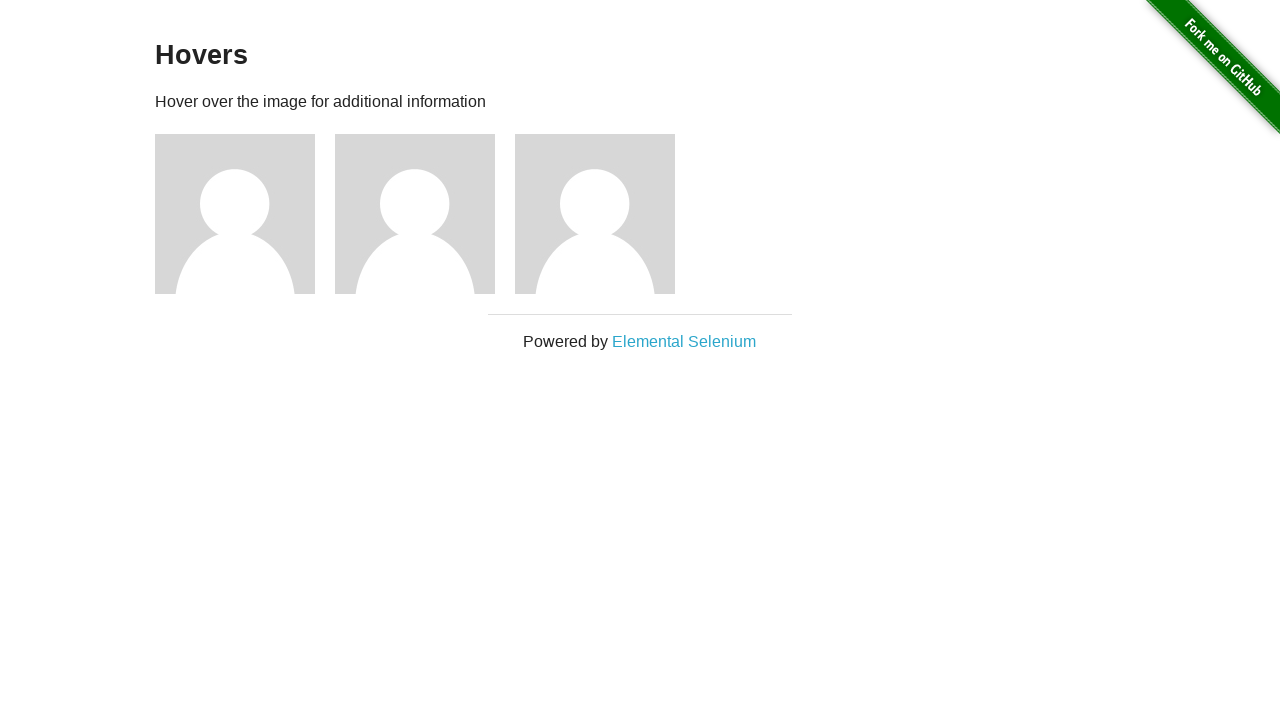

Located all figure elements on the page
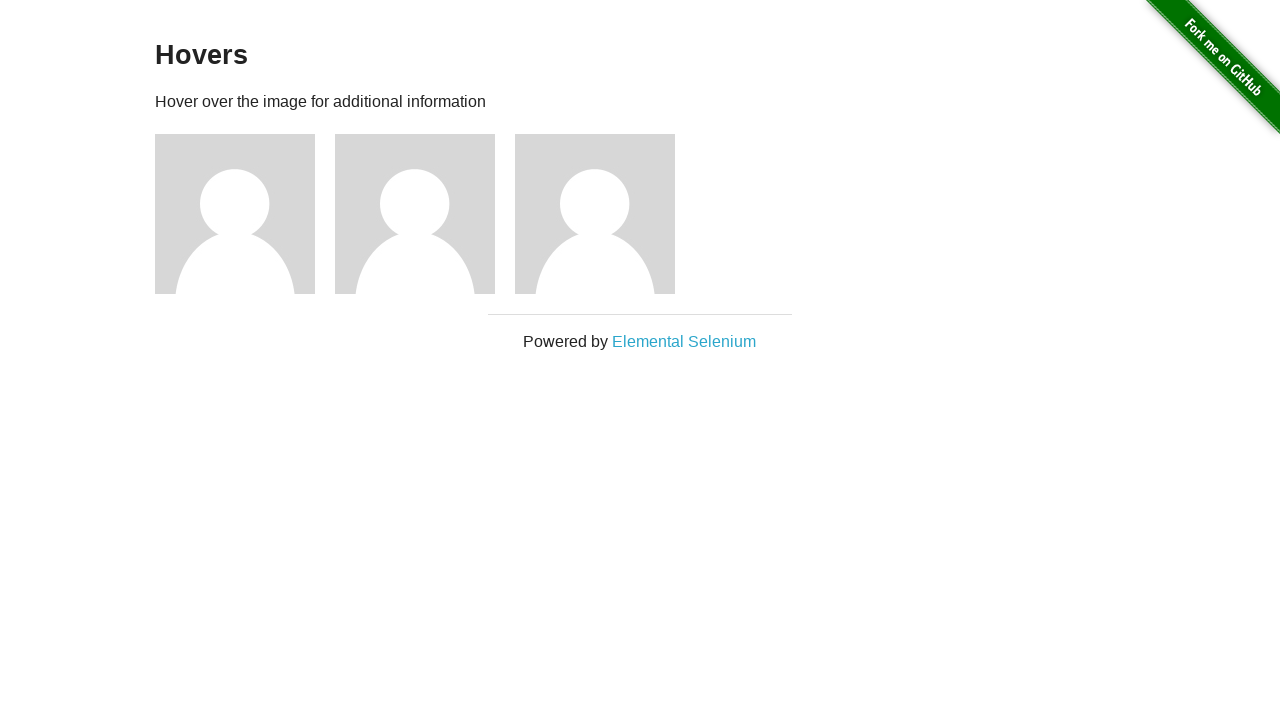

Hovered over the third figure element at (605, 214) on div.figure >> nth=2
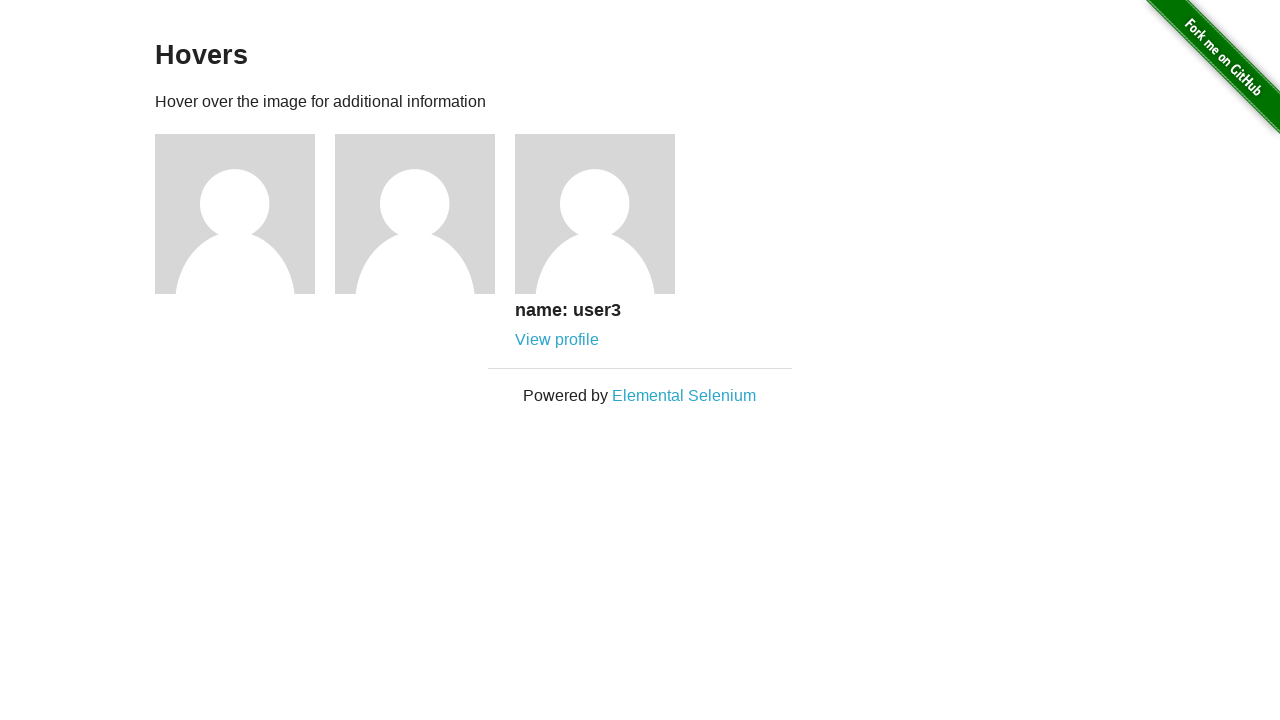

Waited 3 seconds to observe hover effect
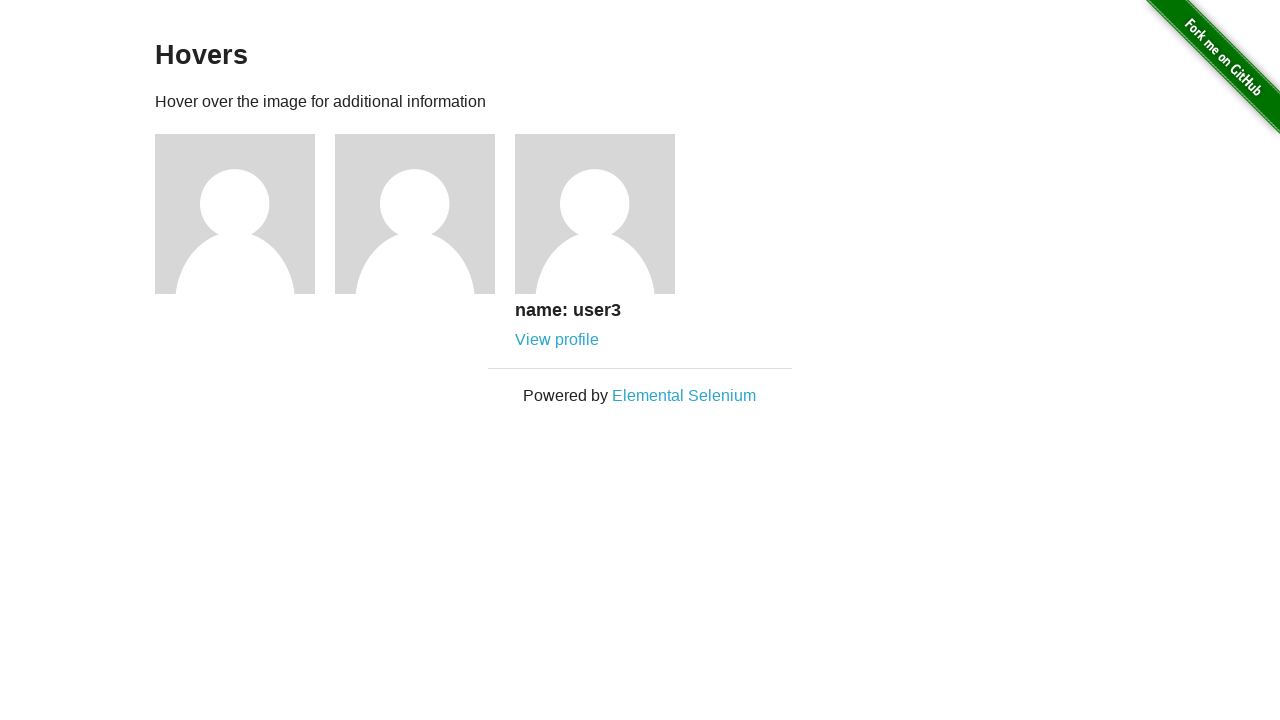

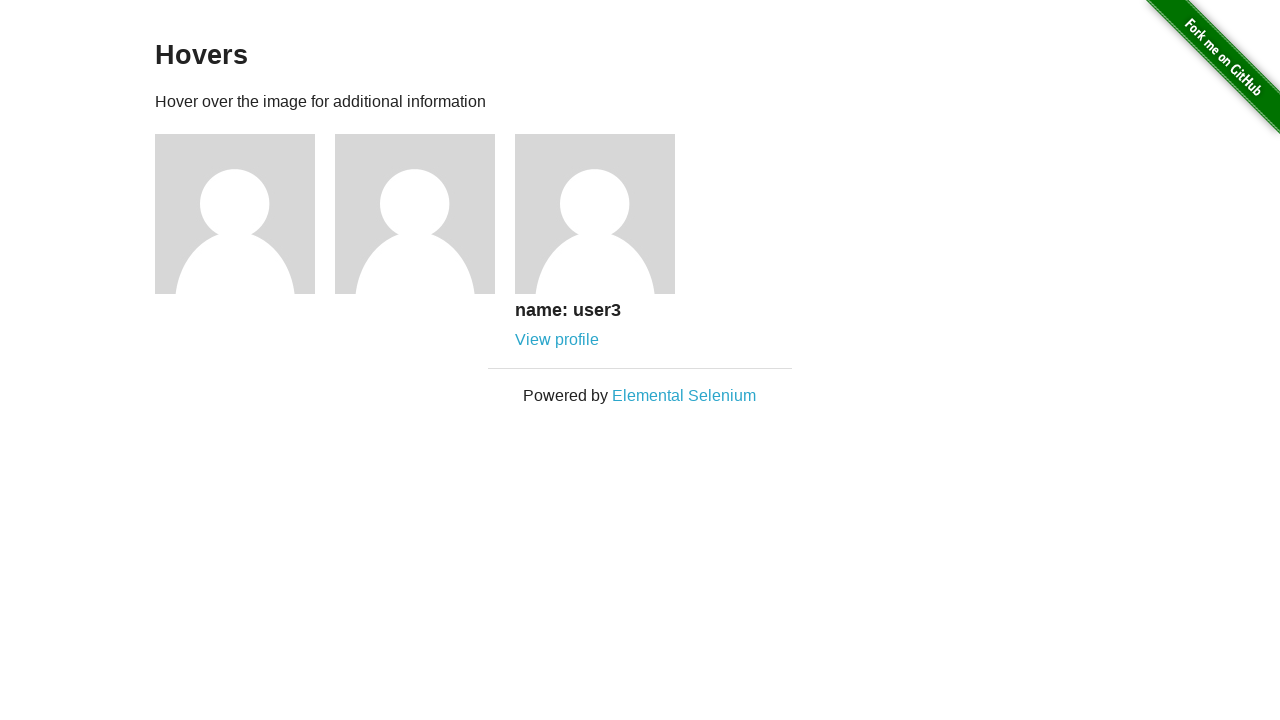